Tests the navigation dropdown functionality on the City of Mississauga website by clicking the "Our organization" button and verifying the dropdown menu appears with menu items.

Starting URL: https://www.mississauga.ca/

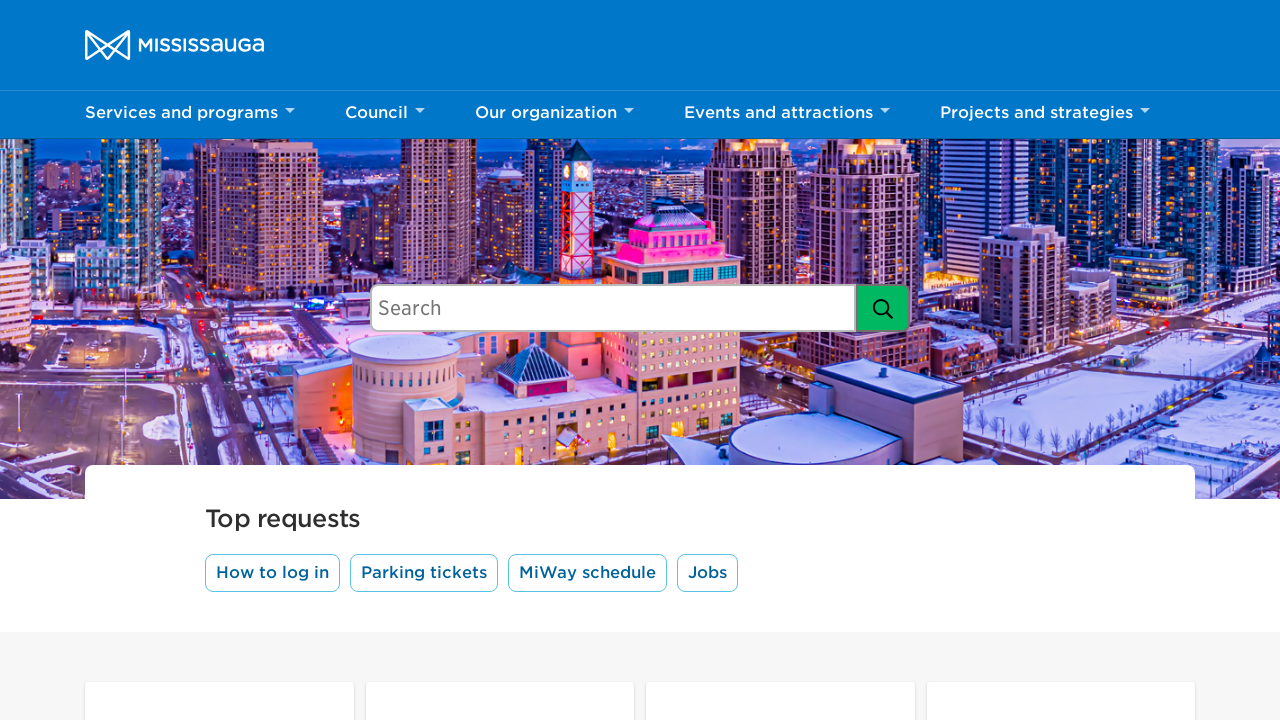

Clicked 'Our organization' dropdown button at (554, 115) on xpath=//button[contains(text(),'Our organization')]
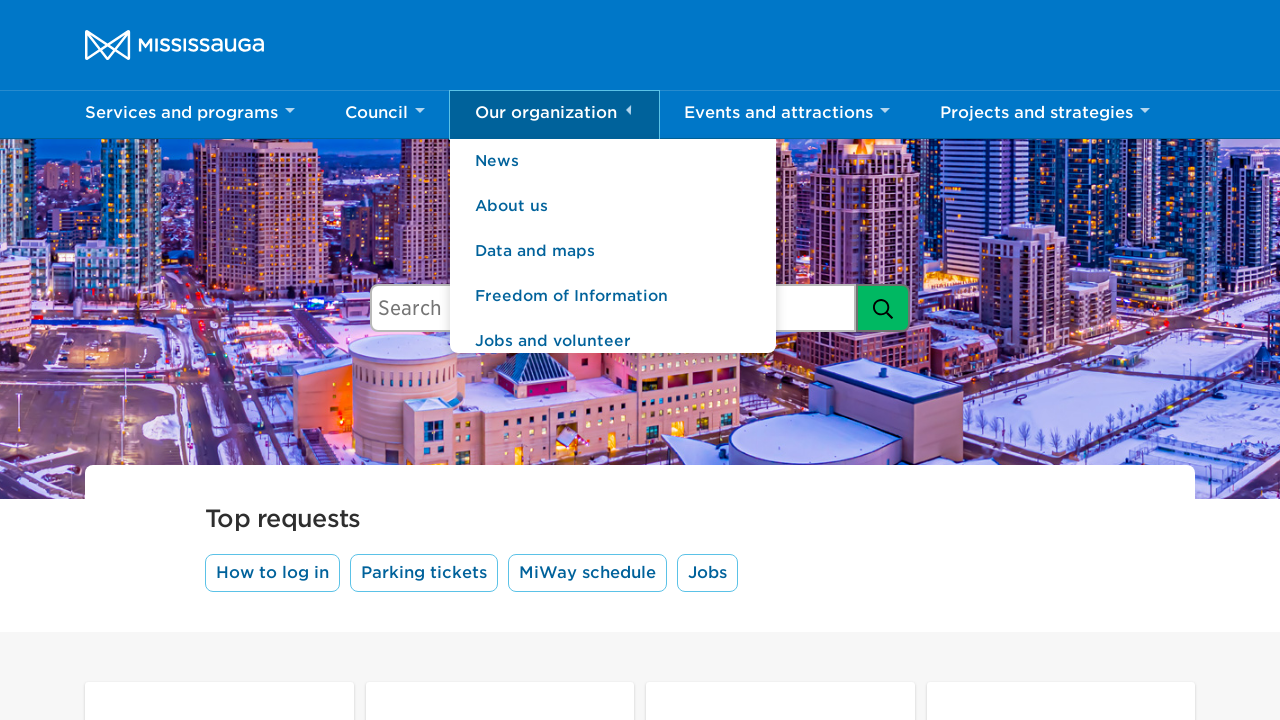

Dropdown menu appeared with menu items
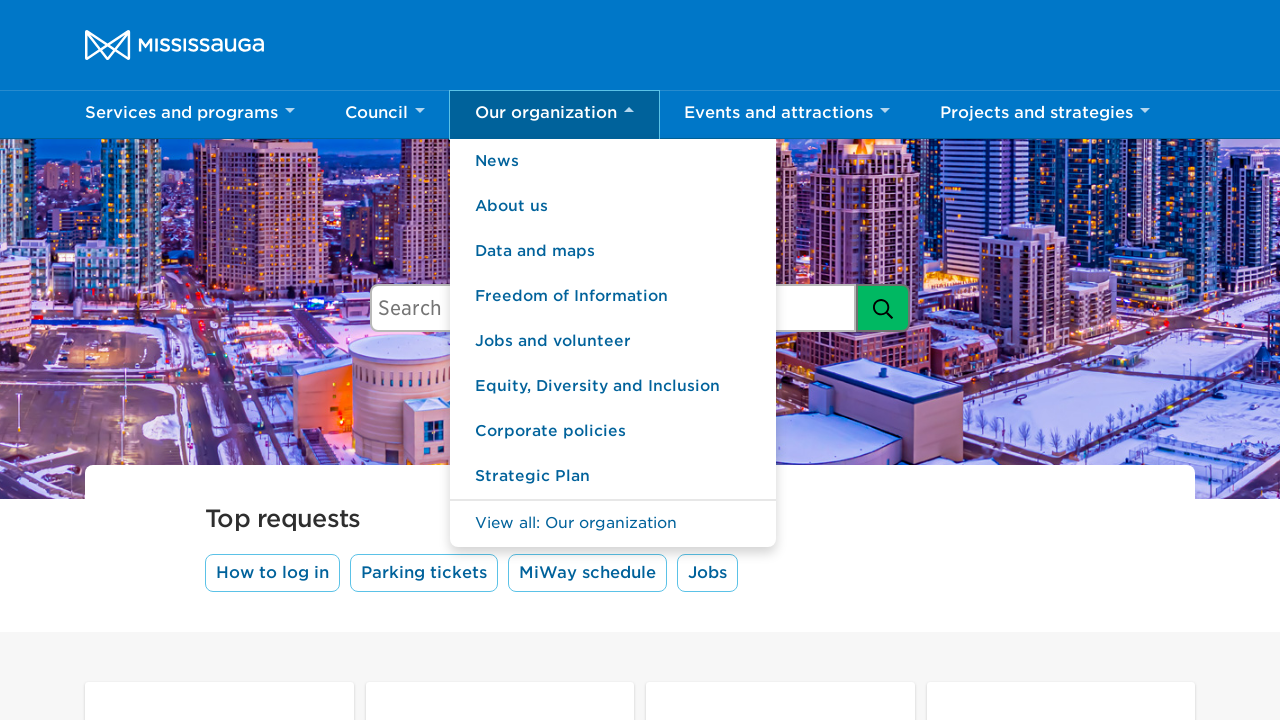

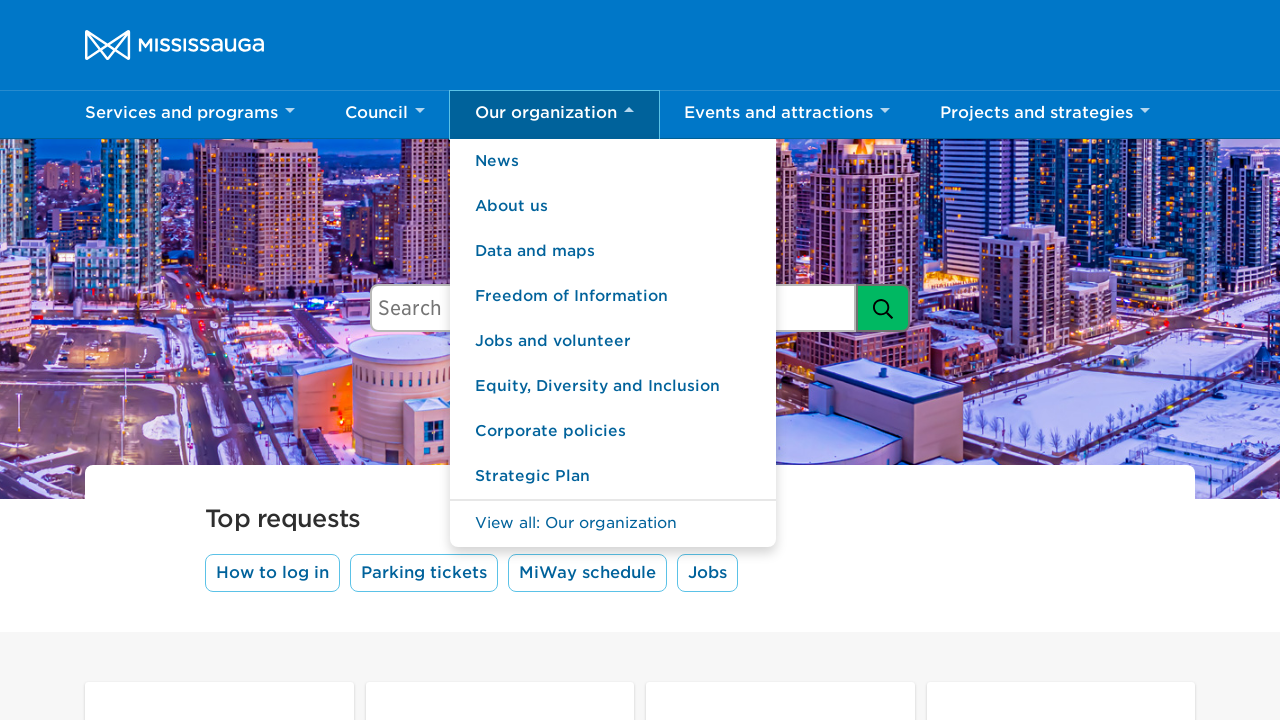